Navigates to Mars news site and waits for news content to load, verifying the page displays article listings

Starting URL: https://data-class-mars.s3.amazonaws.com/Mars/index.html

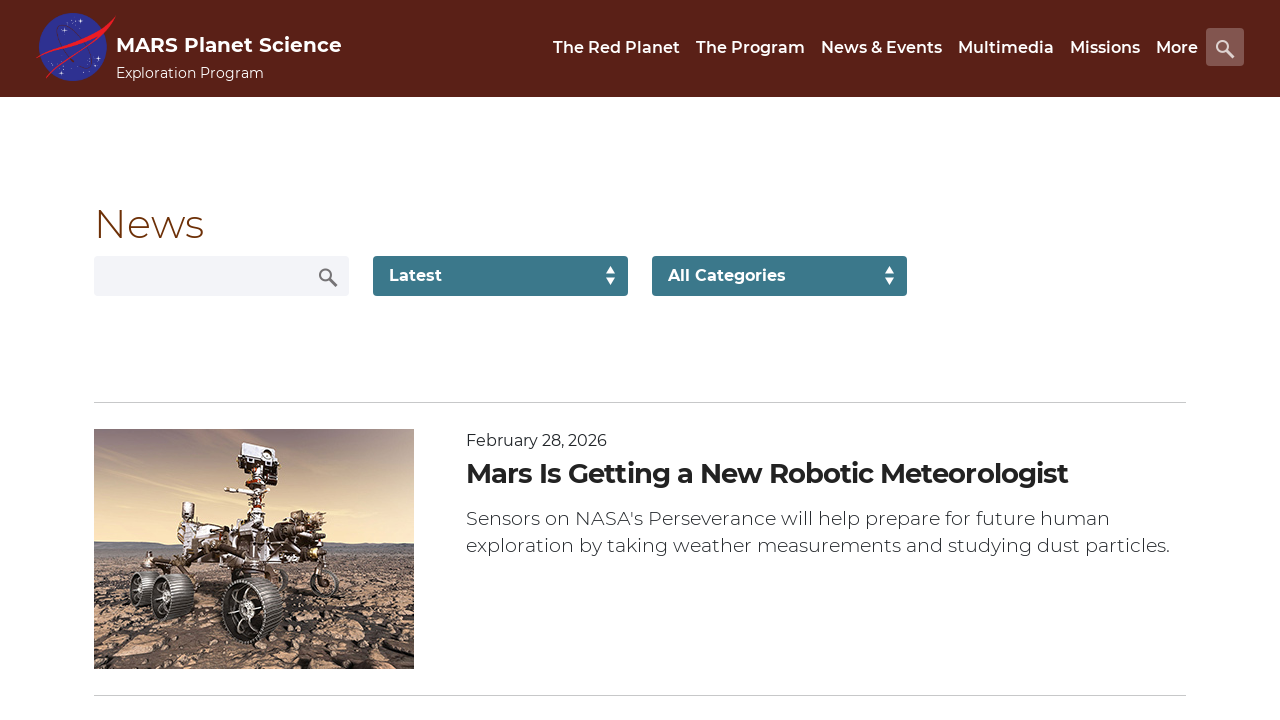

Navigated to Mars news site
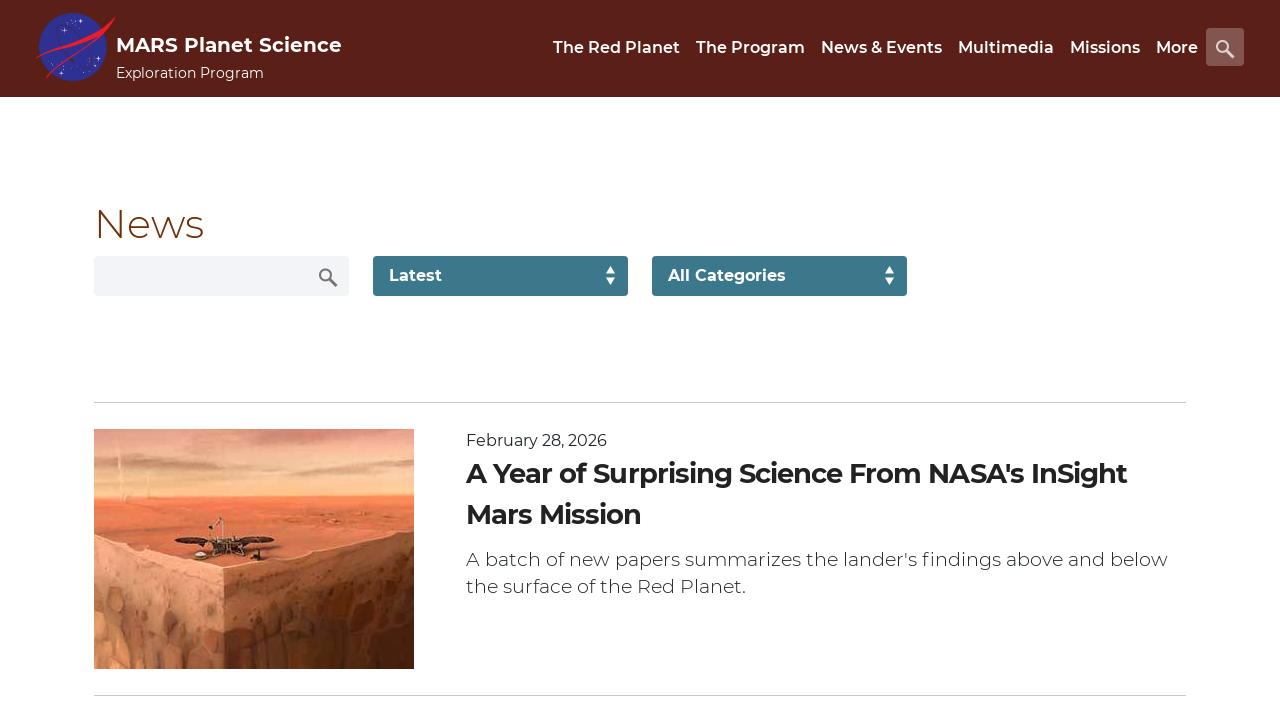

News content container loaded
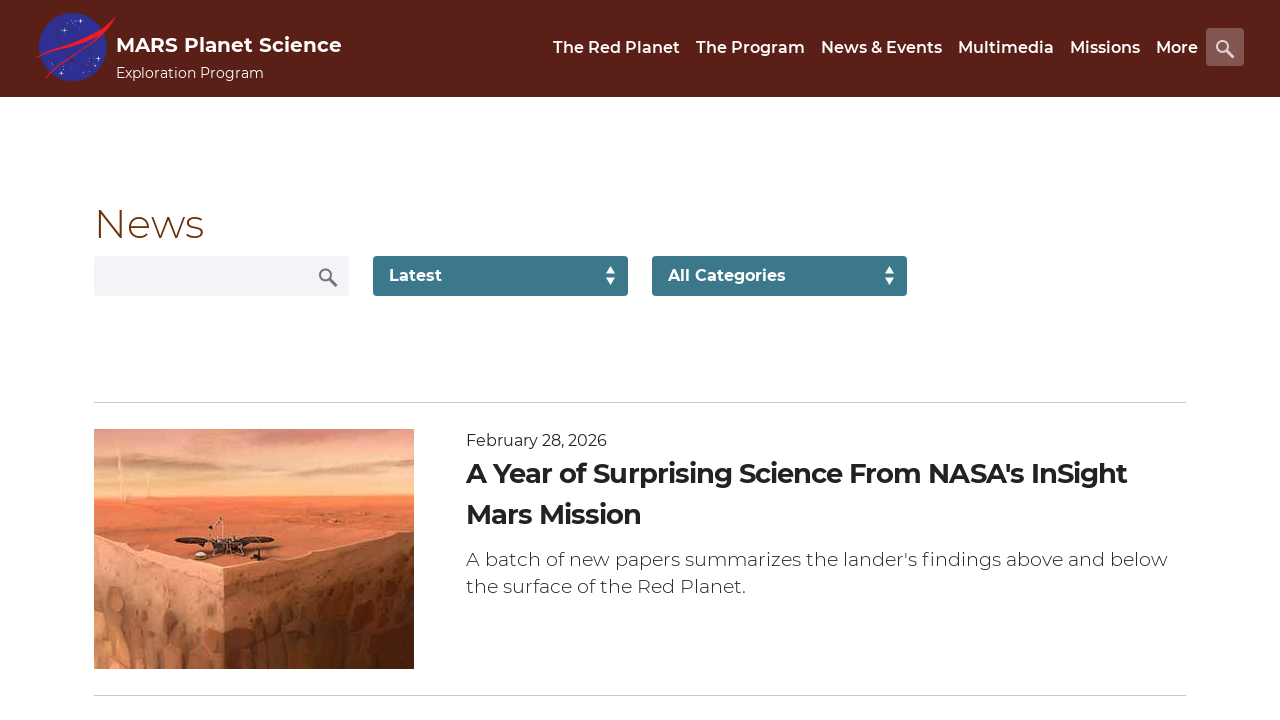

Article titles are displayed
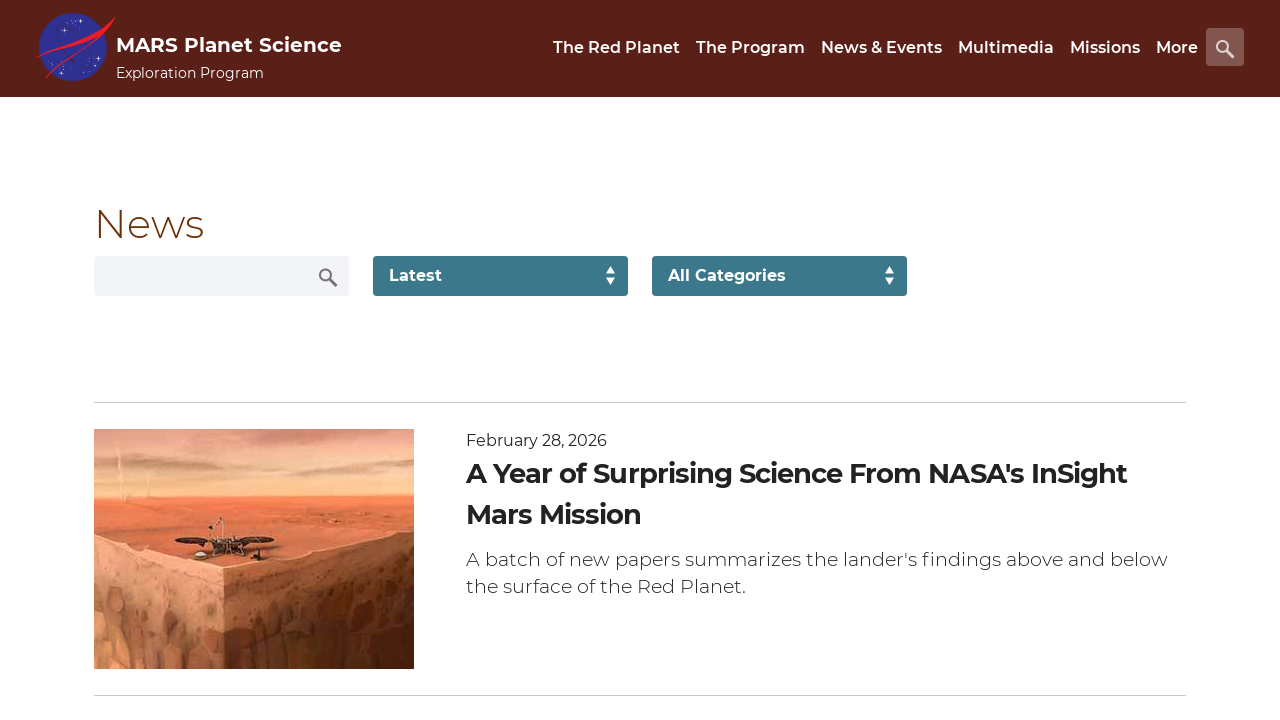

Article teasers are displayed
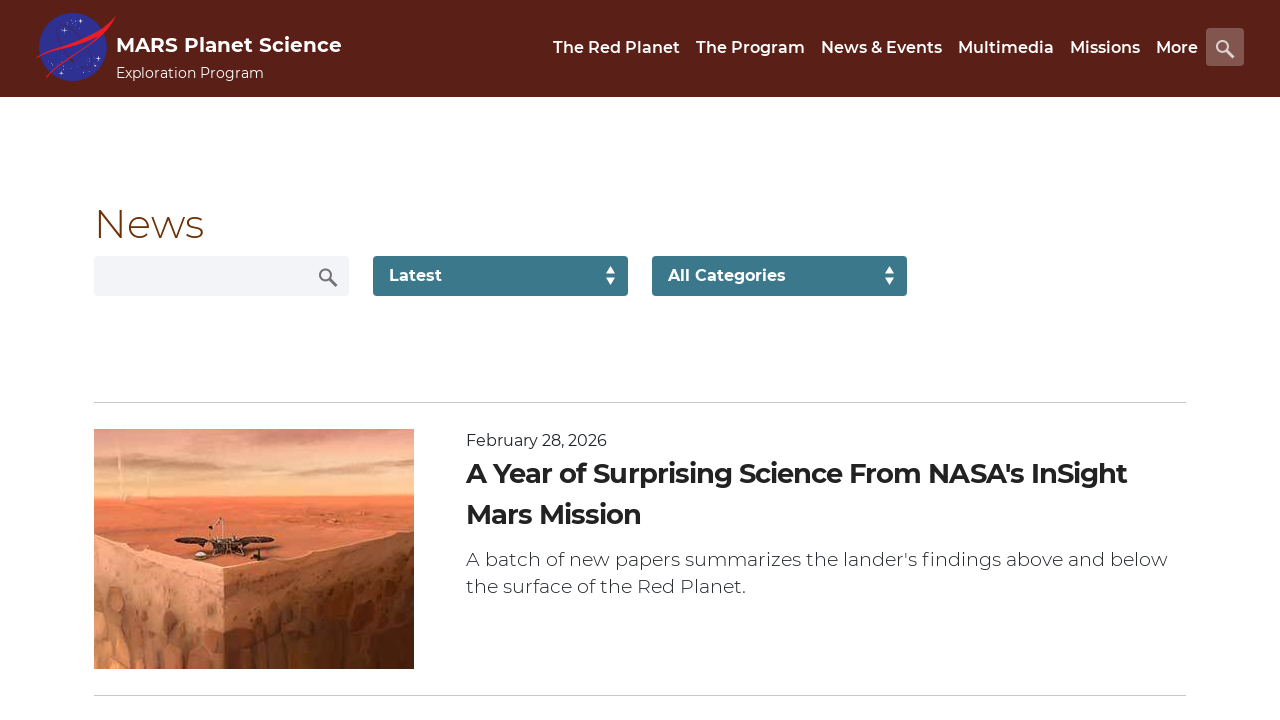

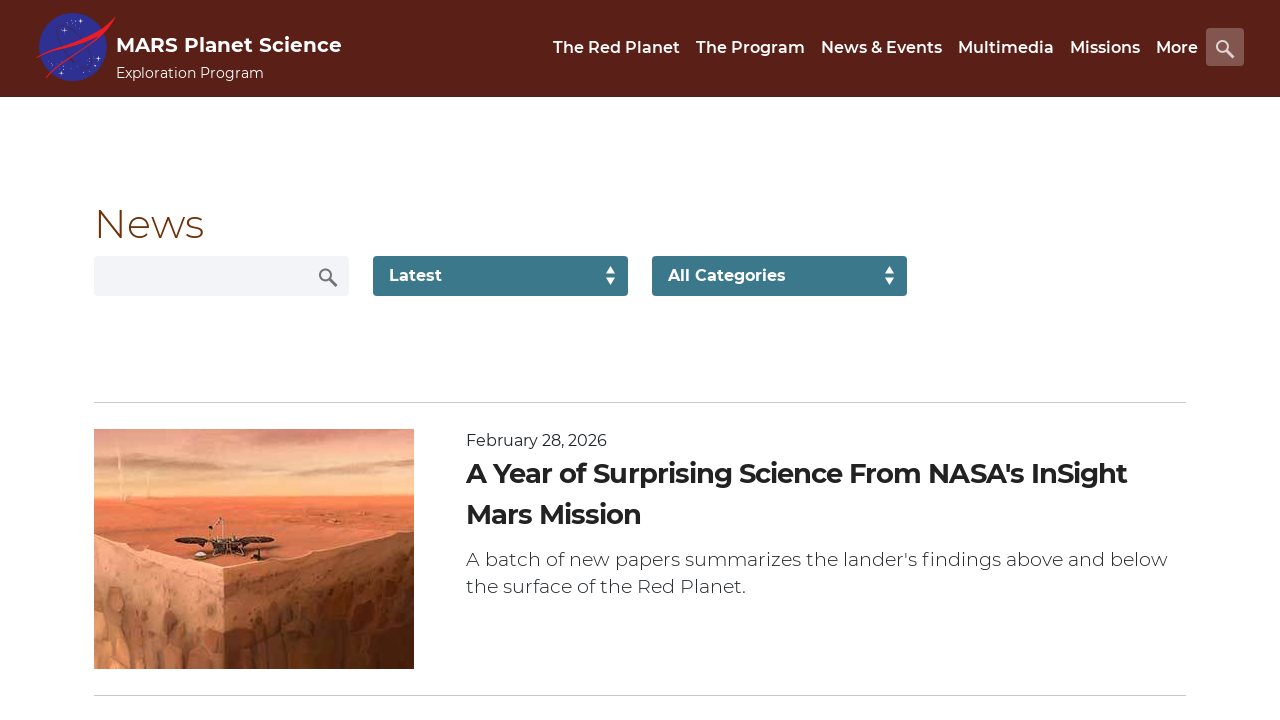